Tests JavaScript prompt dialog by triggering it, entering text, and accepting it

Starting URL: https://automationfc.github.io/basic-form/index.html

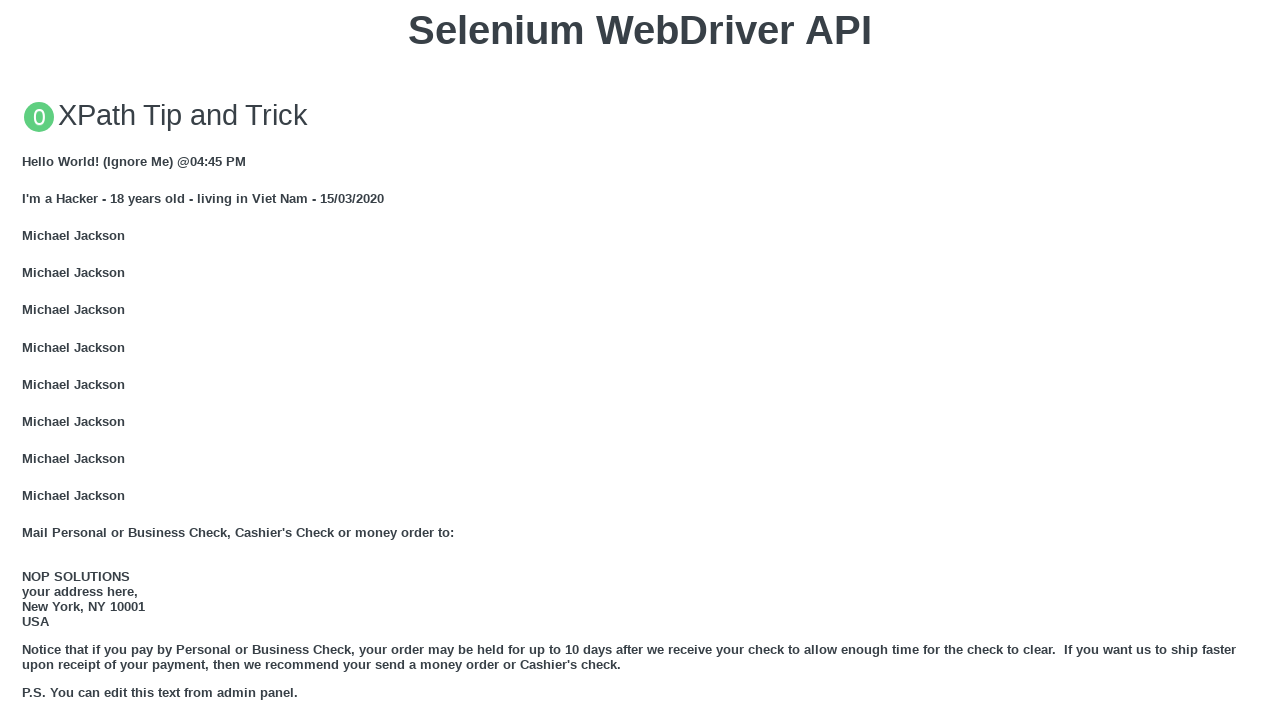

Set up dialog handler to accept prompt with text 'TestUser123'
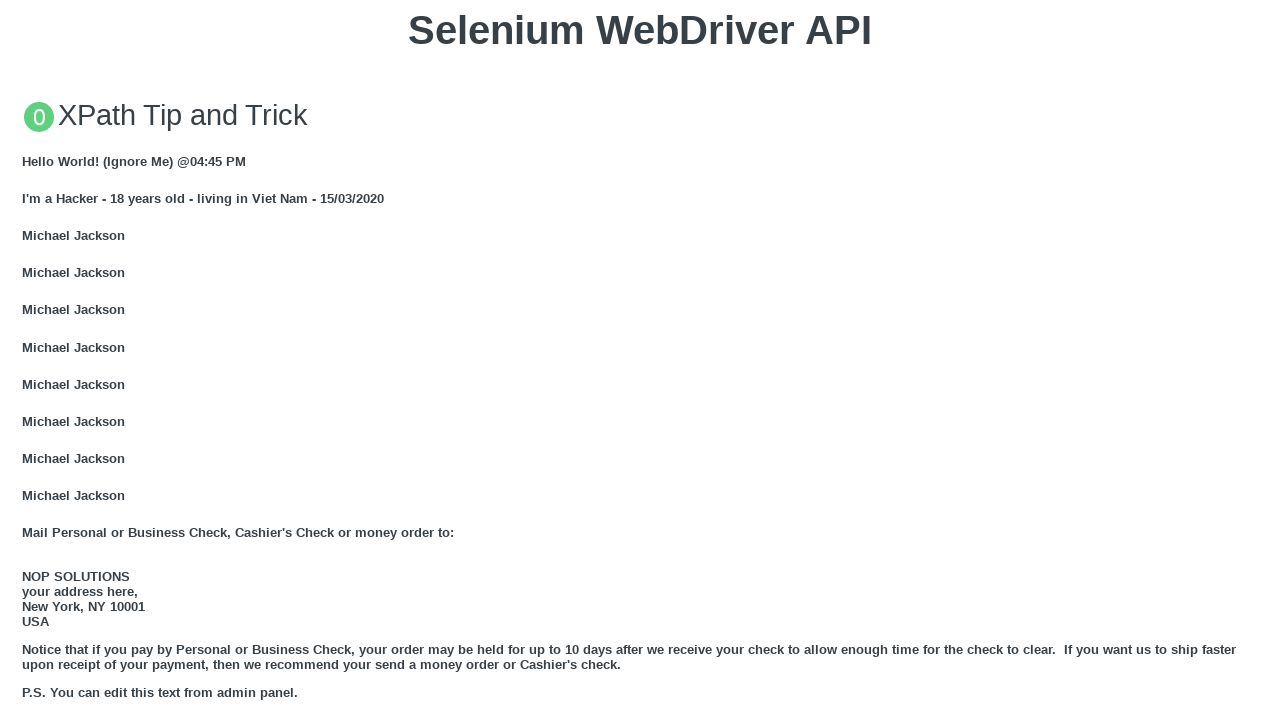

Clicked button to trigger JavaScript prompt dialog at (640, 360) on xpath=//button[text()='Click for JS Prompt']
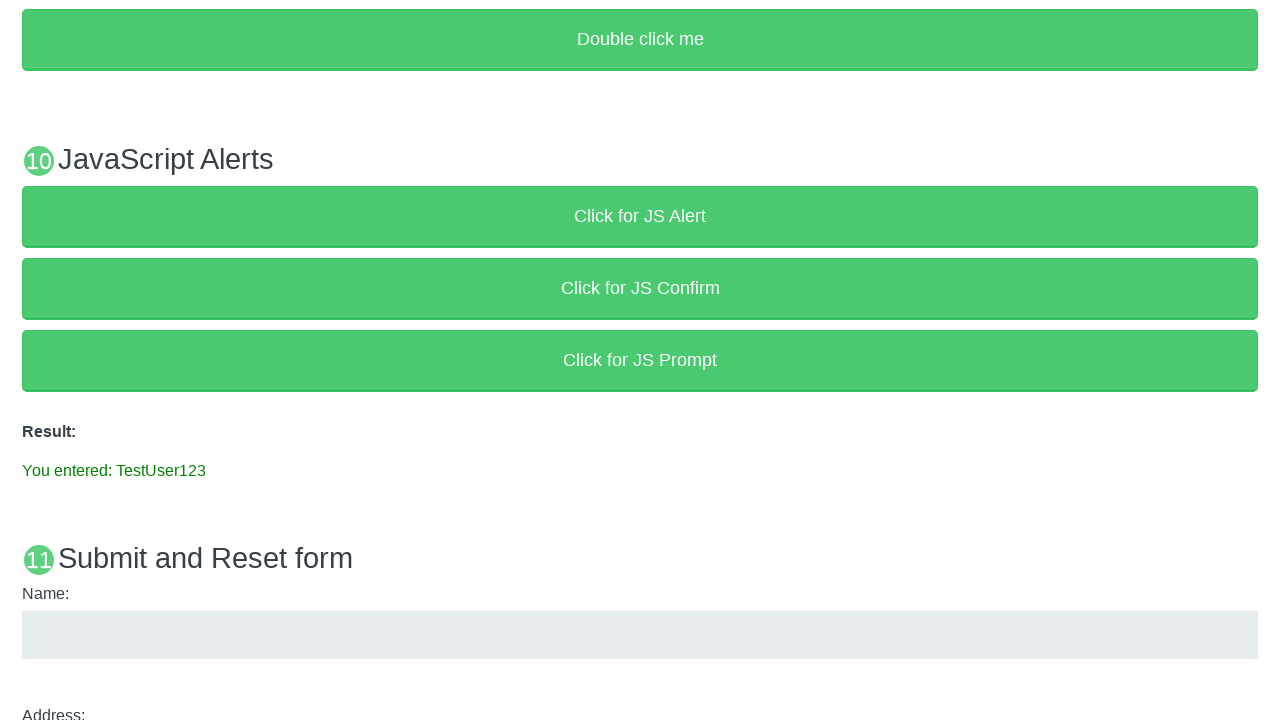

Result text element loaded
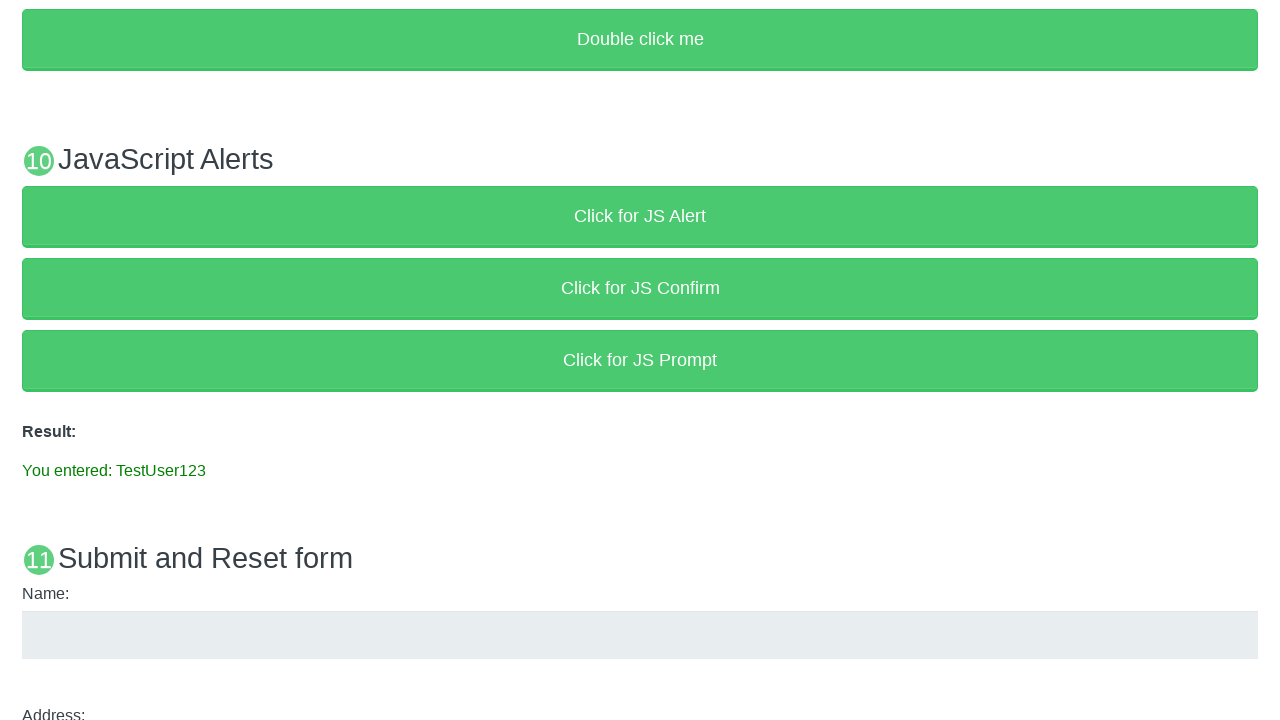

Verified result text matches entered prompt value
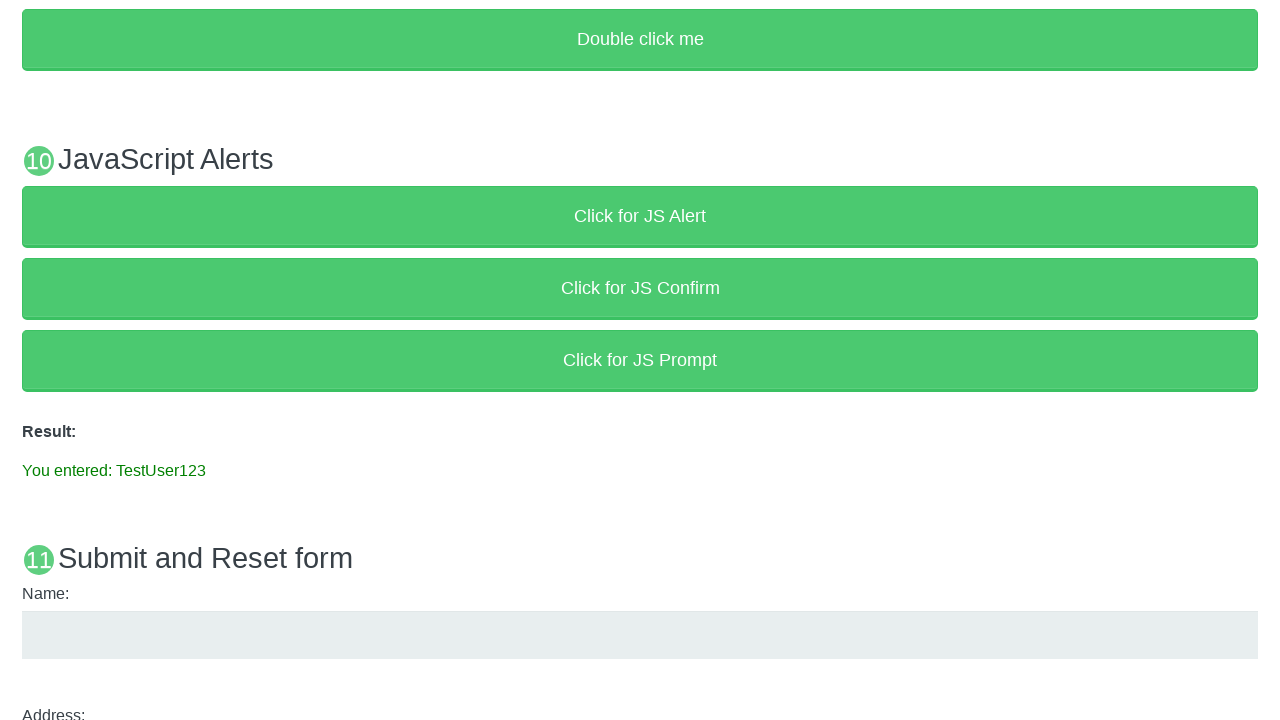

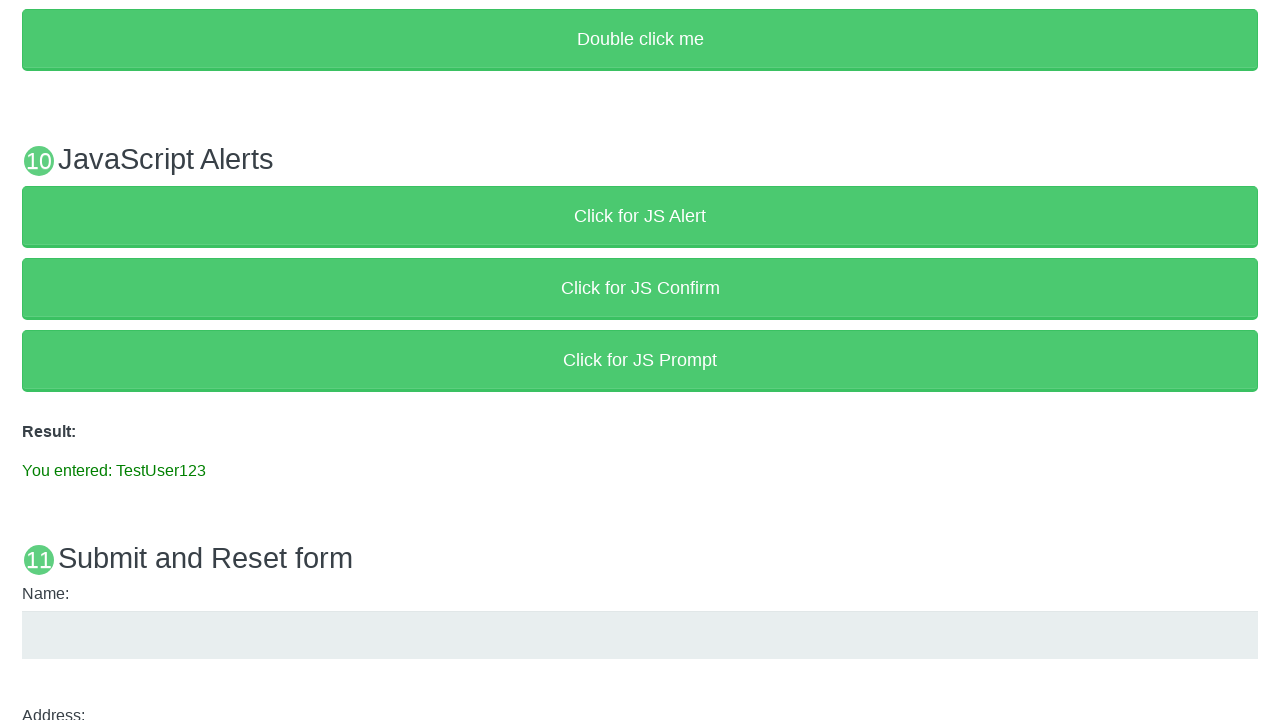